Tests clicking a button identified by CSS class and handles the resulting JavaScript alert by accepting it.

Starting URL: http://uitestingplayground.com/classattr

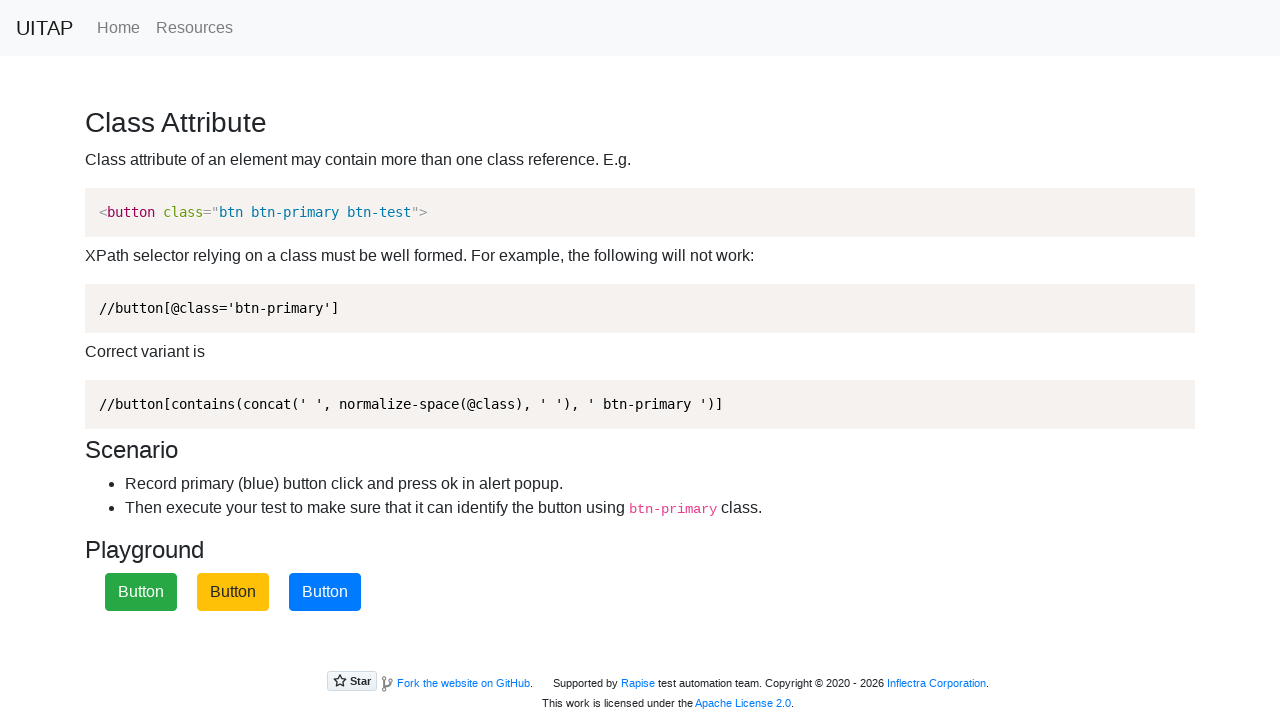

Set up dialog handler to accept alerts
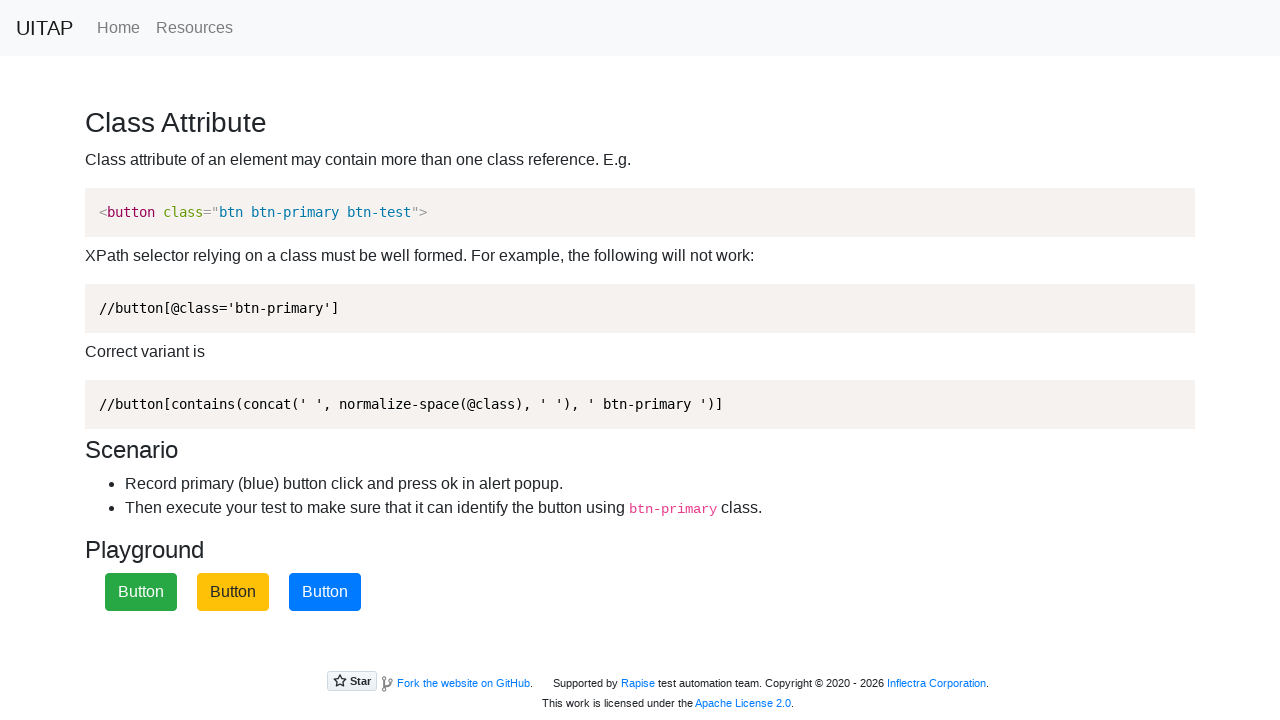

Clicked button with CSS class .btn-primary at (325, 592) on .btn-primary
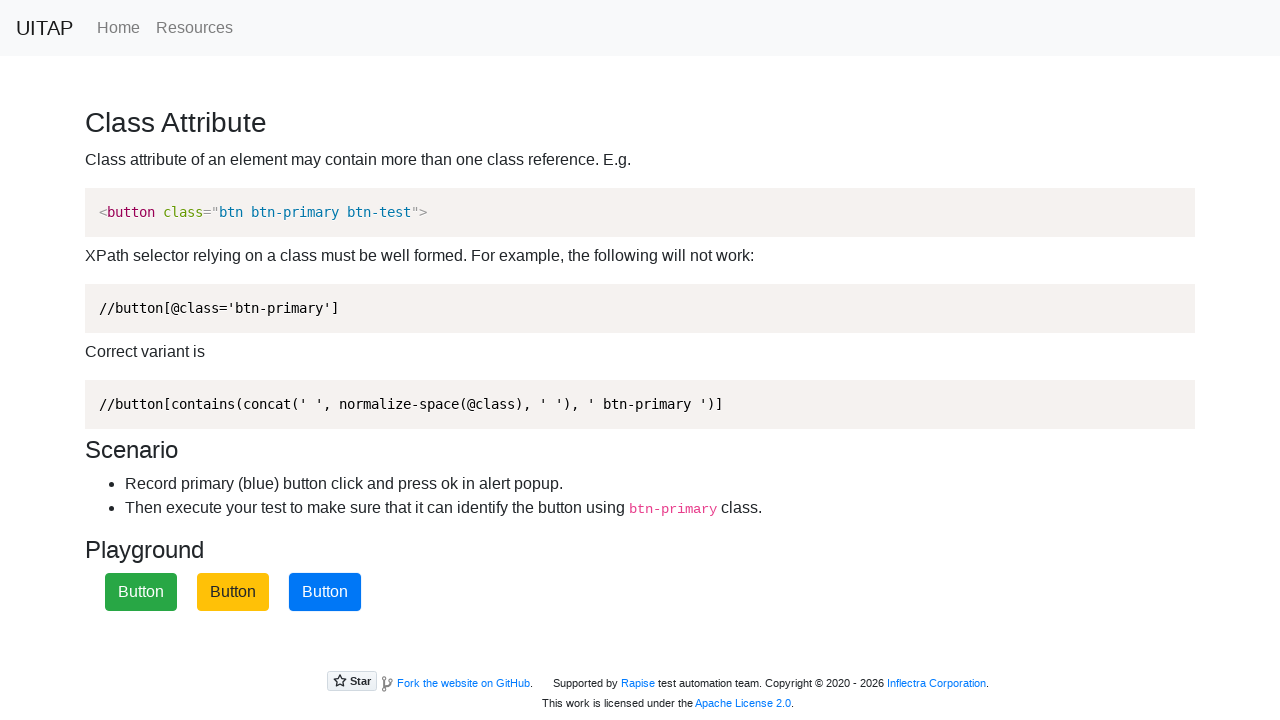

Waited 500ms for alert dialog to be handled
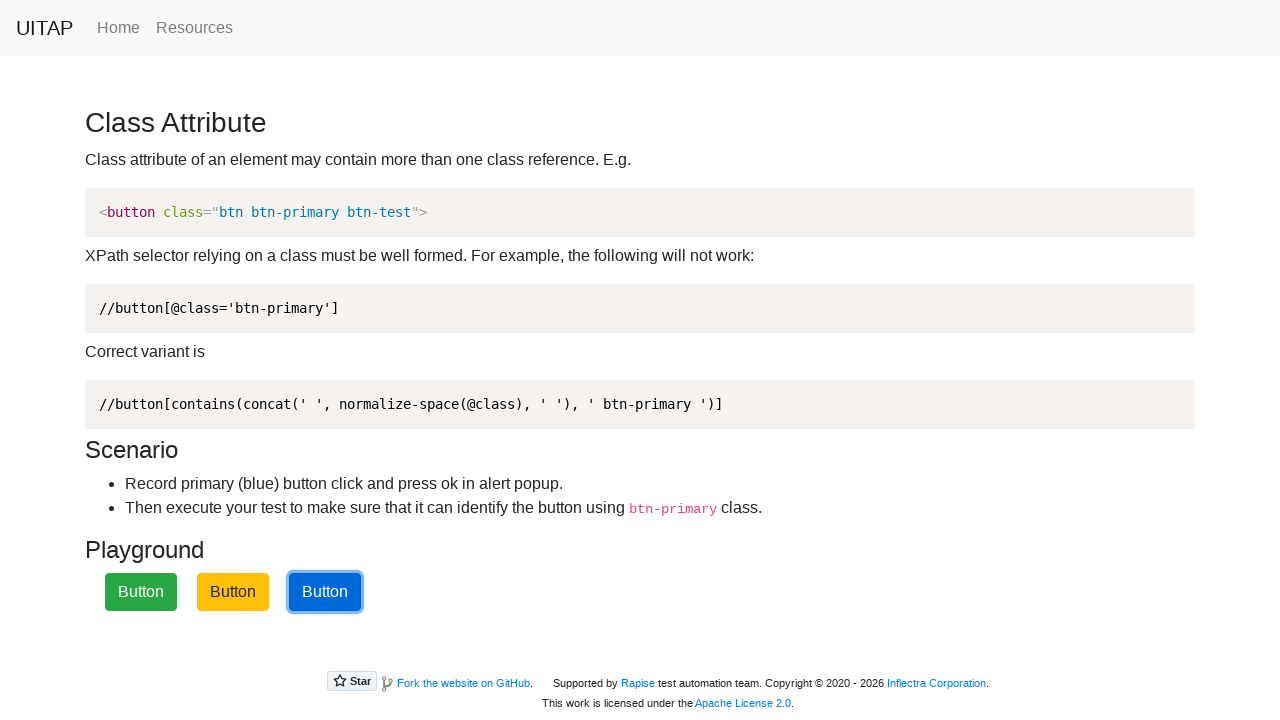

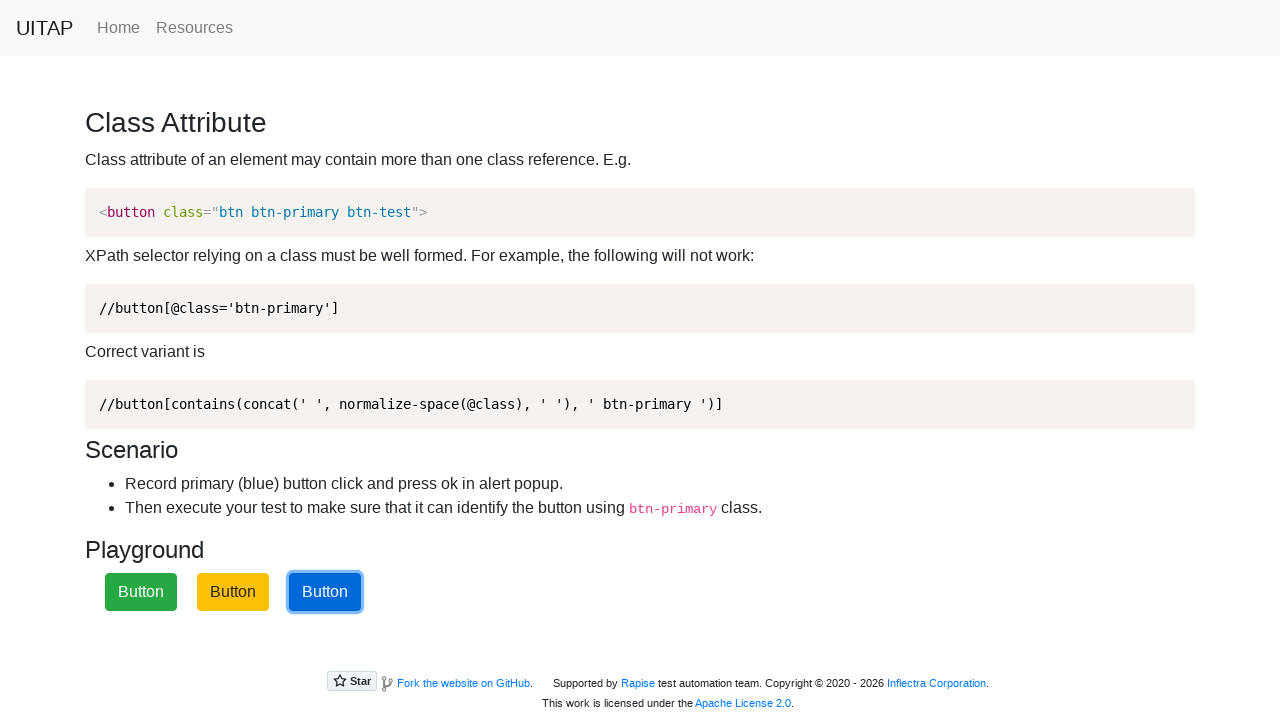